Tests FAQ accordion functionality by clicking on questions and verifying that the correct answers are displayed for each FAQ item

Starting URL: https://qa-scooter.praktikum-services.ru/

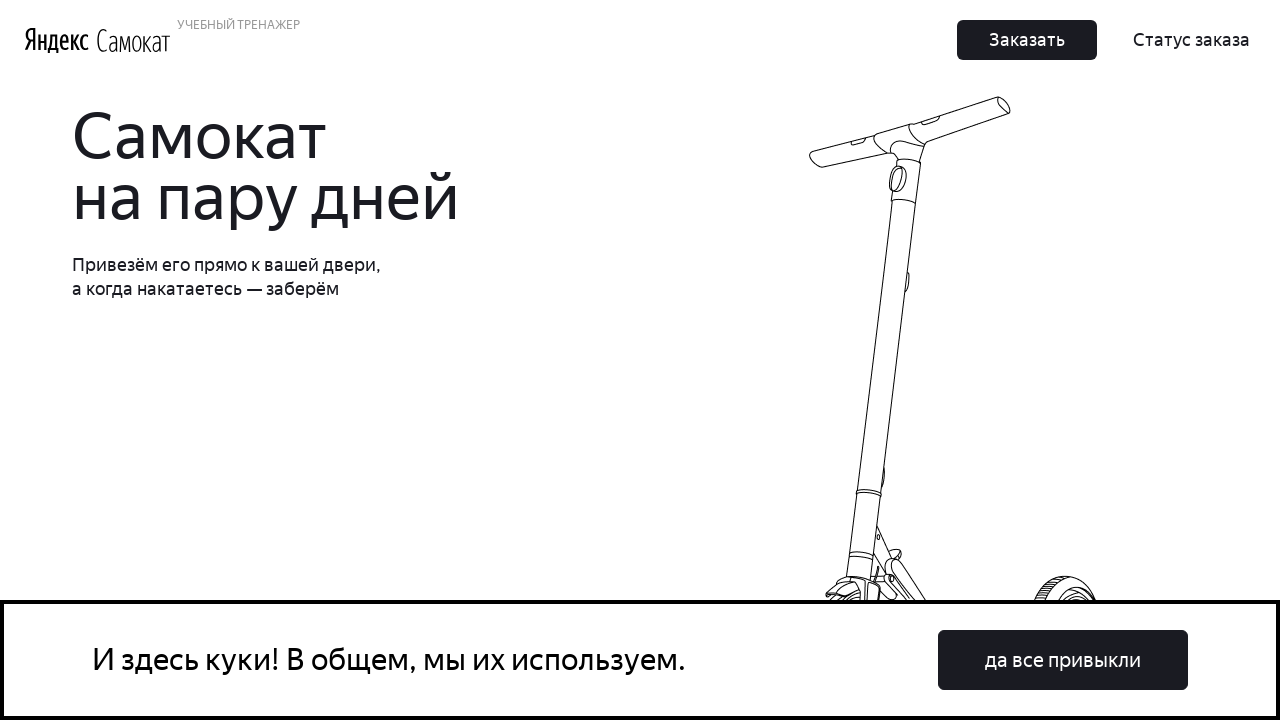

Scrolled to FAQ section
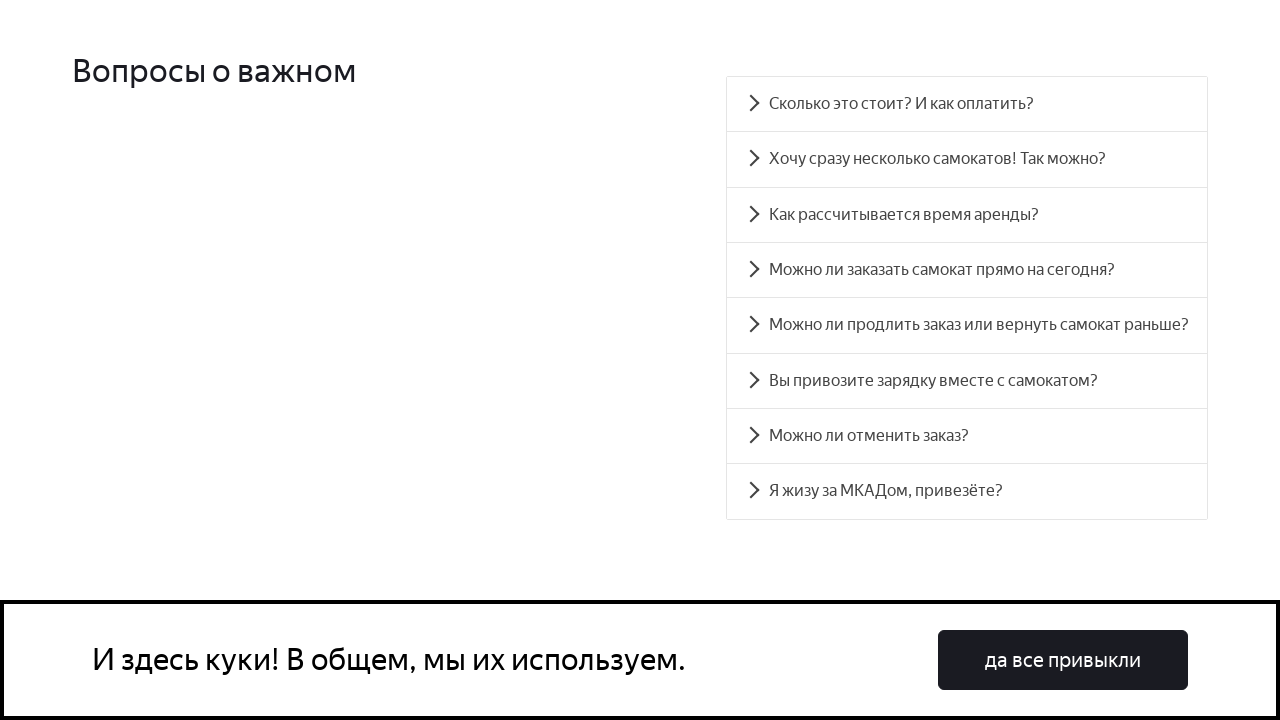

Waited for FAQ section to load
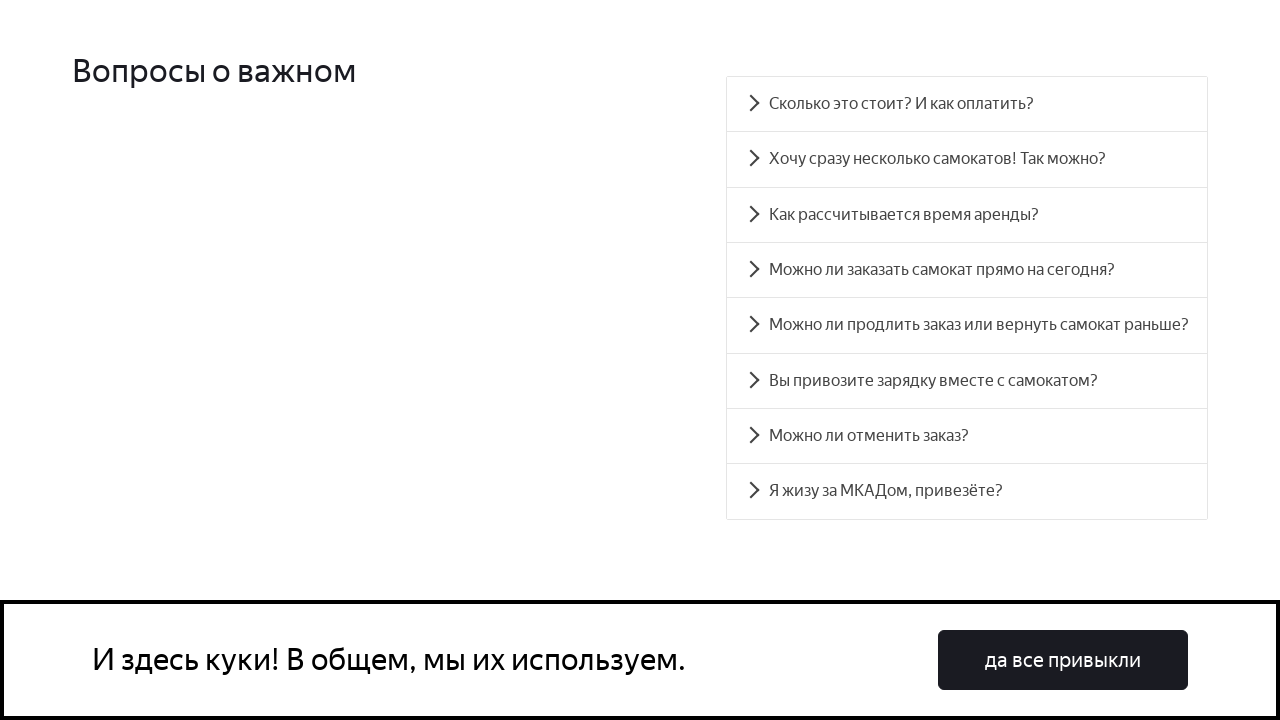

Clicked on FAQ question: 'Сколько это стоит? И как оплатить?' at (967, 104) on internal:text="\u0421\u043a\u043e\u043b\u044c\u043a\u043e \u044d\u0442\u043e \u0
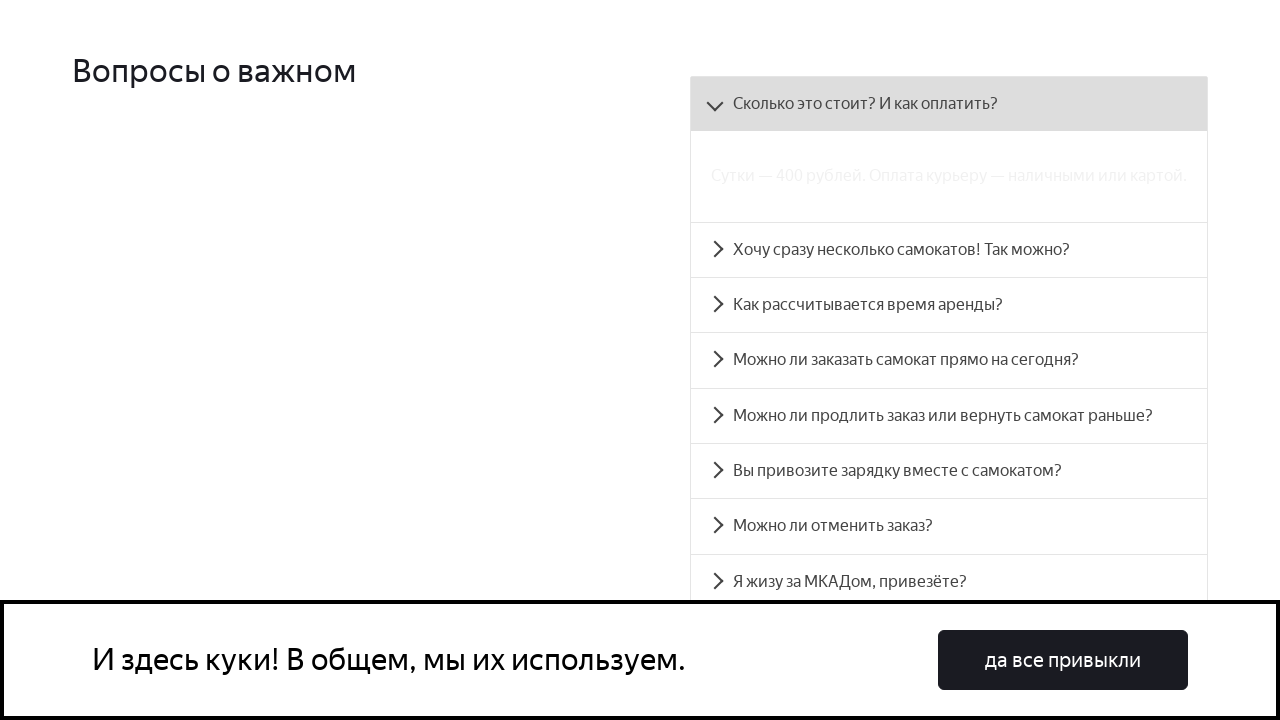

Verified answer is visible for question: 'Сколько это стоит? И как оплатить?'
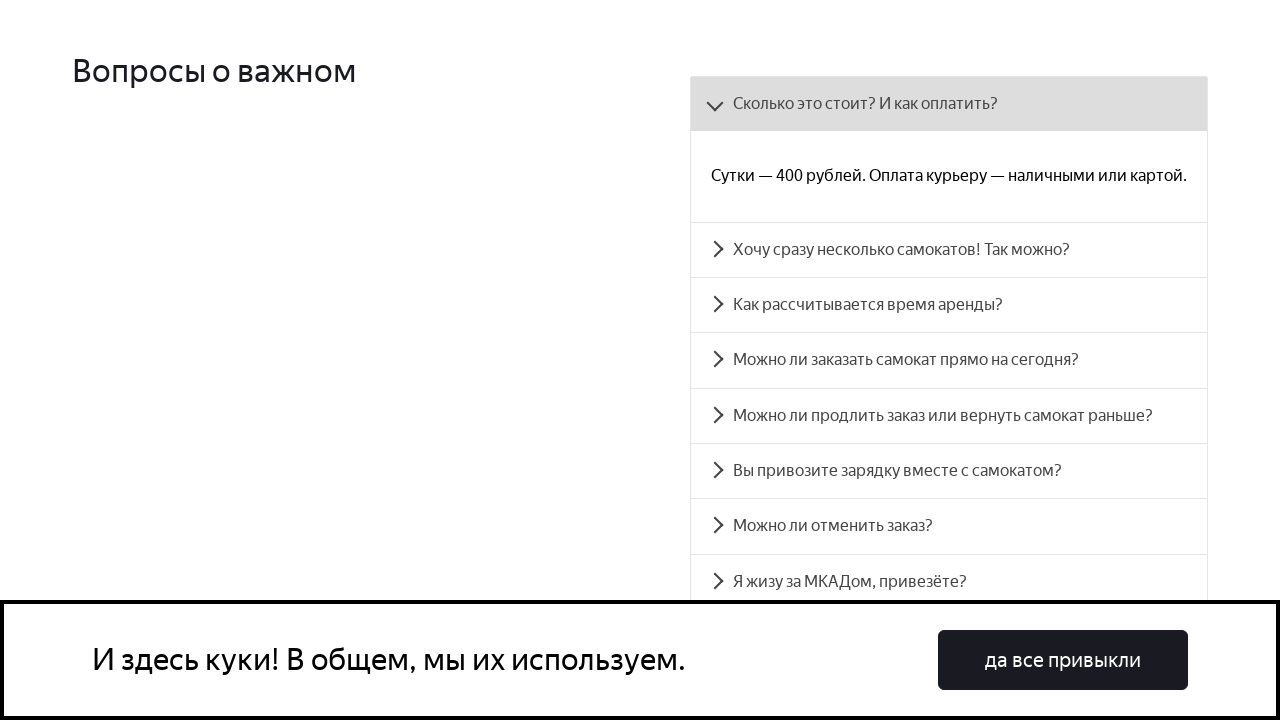

Clicked on FAQ question: 'Хочу сразу несколько самокатов! Так можно?' at (949, 250) on internal:text="\u0425\u043e\u0447\u0443 \u0441\u0440\u0430\u0437\u0443 \u043d\u0
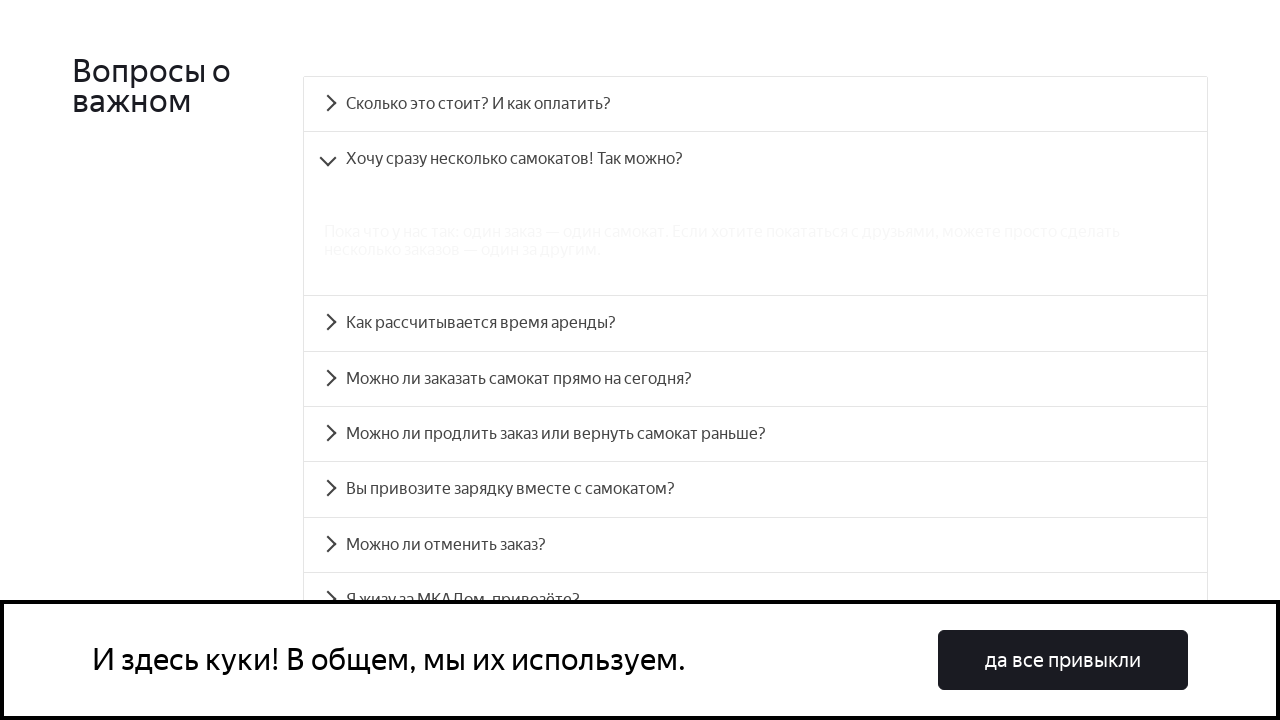

Verified answer is visible for question: 'Хочу сразу несколько самокатов! Так можно?'
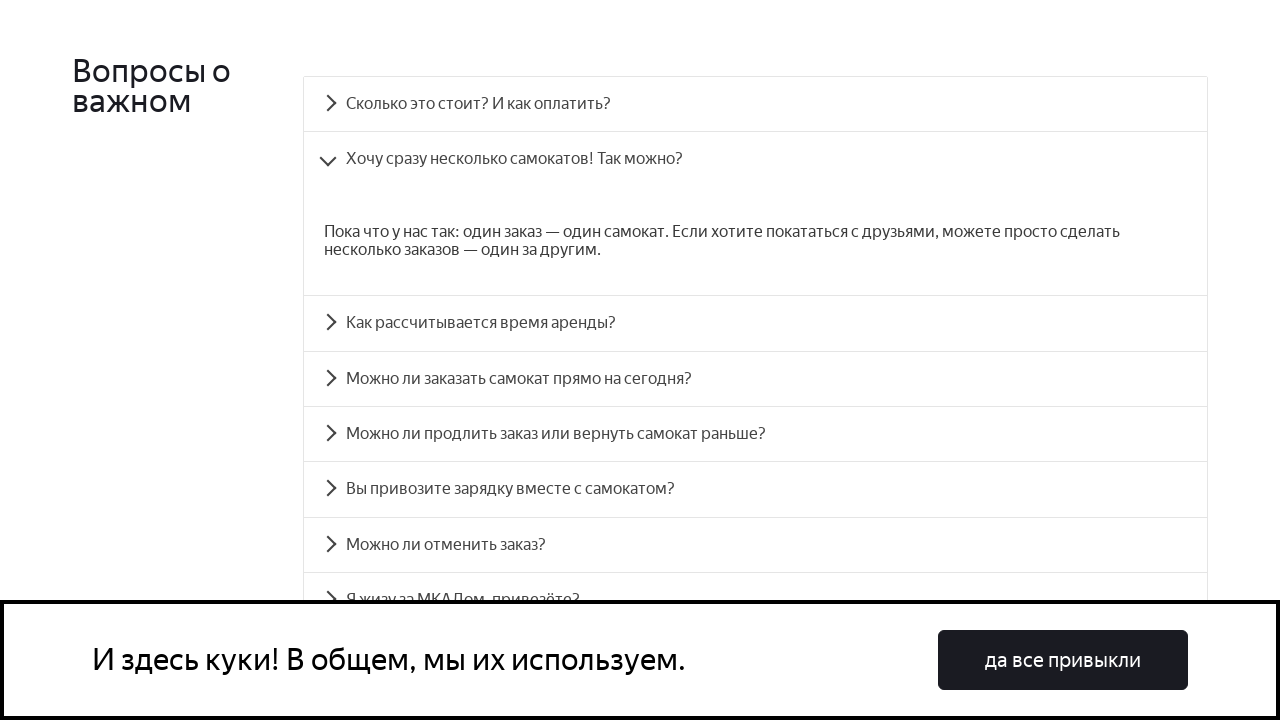

Clicked on FAQ question: 'Как рассчитывается время аренды?' at (755, 323) on internal:text="\u041a\u0430\u043a \u0440\u0430\u0441\u0441\u0447\u0438\u0442\u04
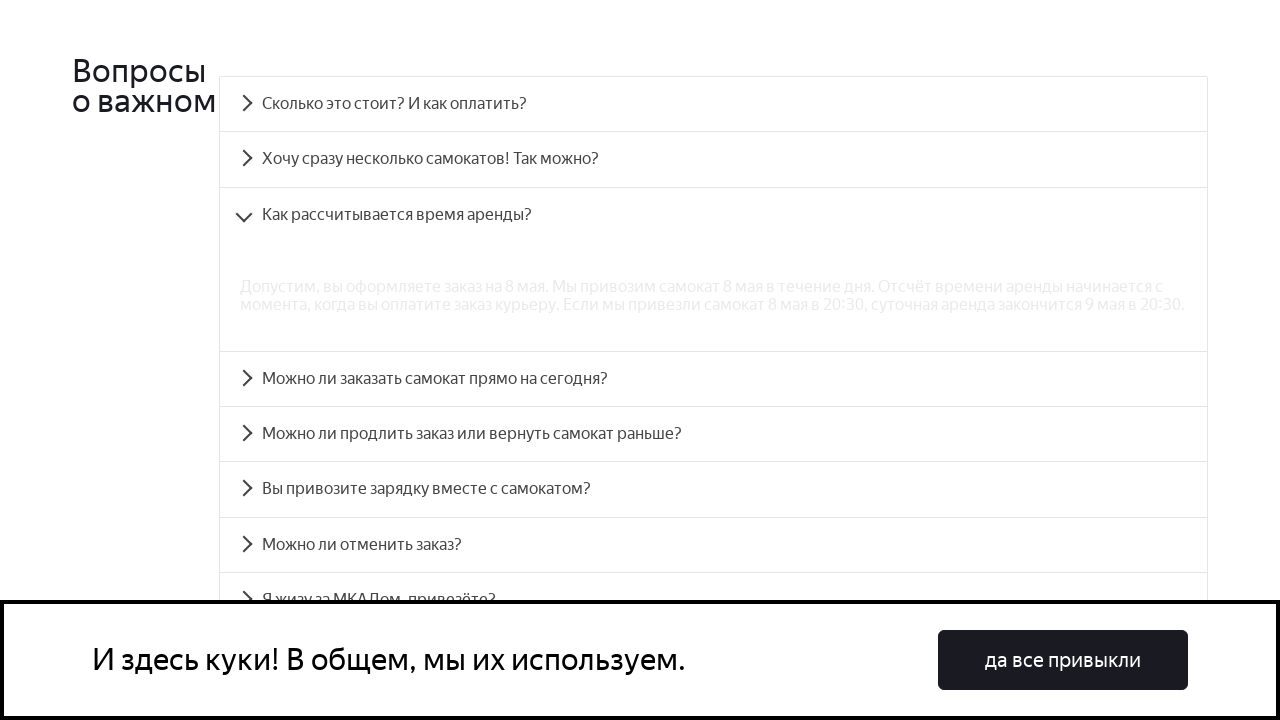

Verified answer is visible for question: 'Как рассчитывается время аренды?'
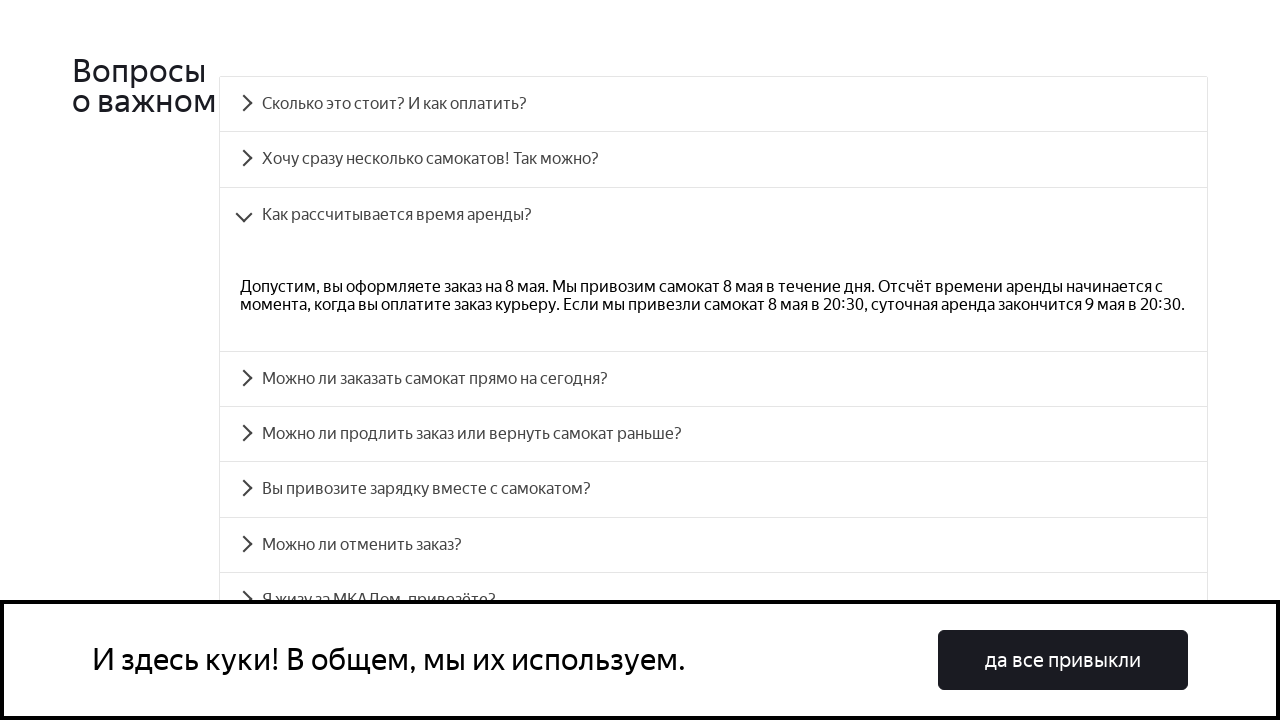

Clicked on FAQ question: 'Можно ли заказать самокат прямо на сегодня?' at (714, 379) on internal:text="\u041c\u043e\u0436\u043d\u043e \u043b\u0438 \u0437\u0430\u043a\u0
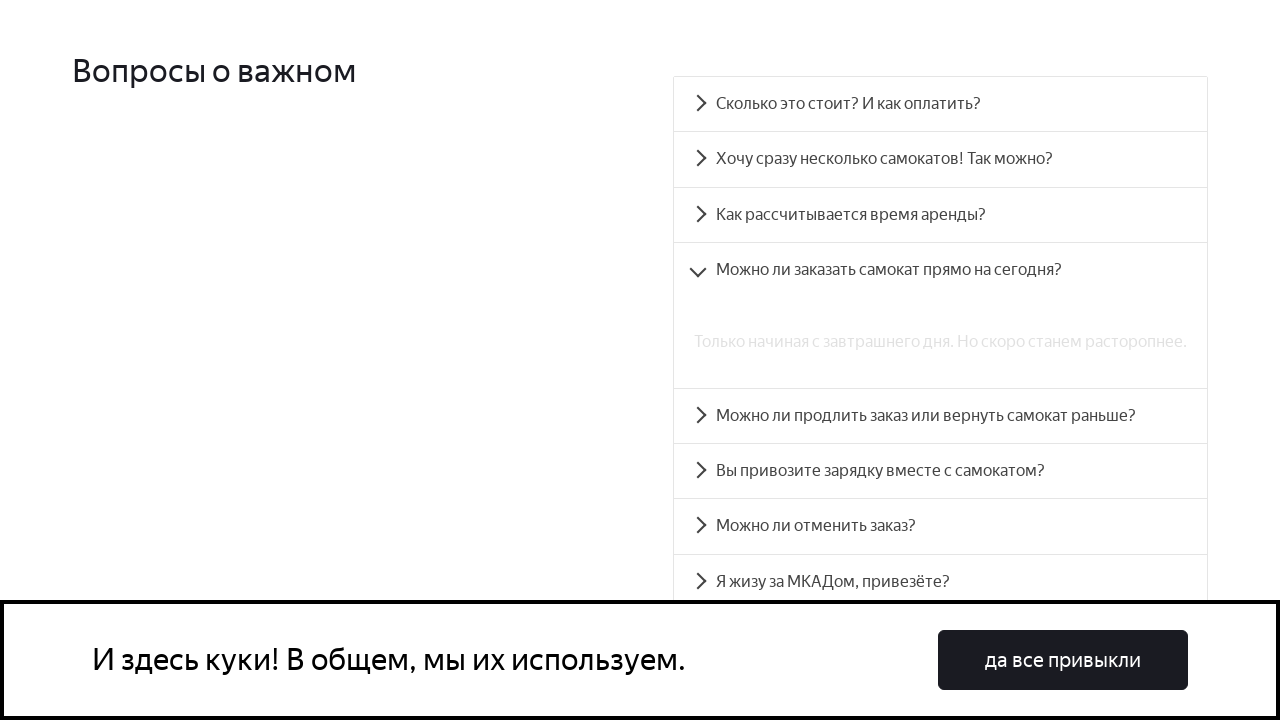

Verified answer is visible for question: 'Можно ли заказать самокат прямо на сегодня?'
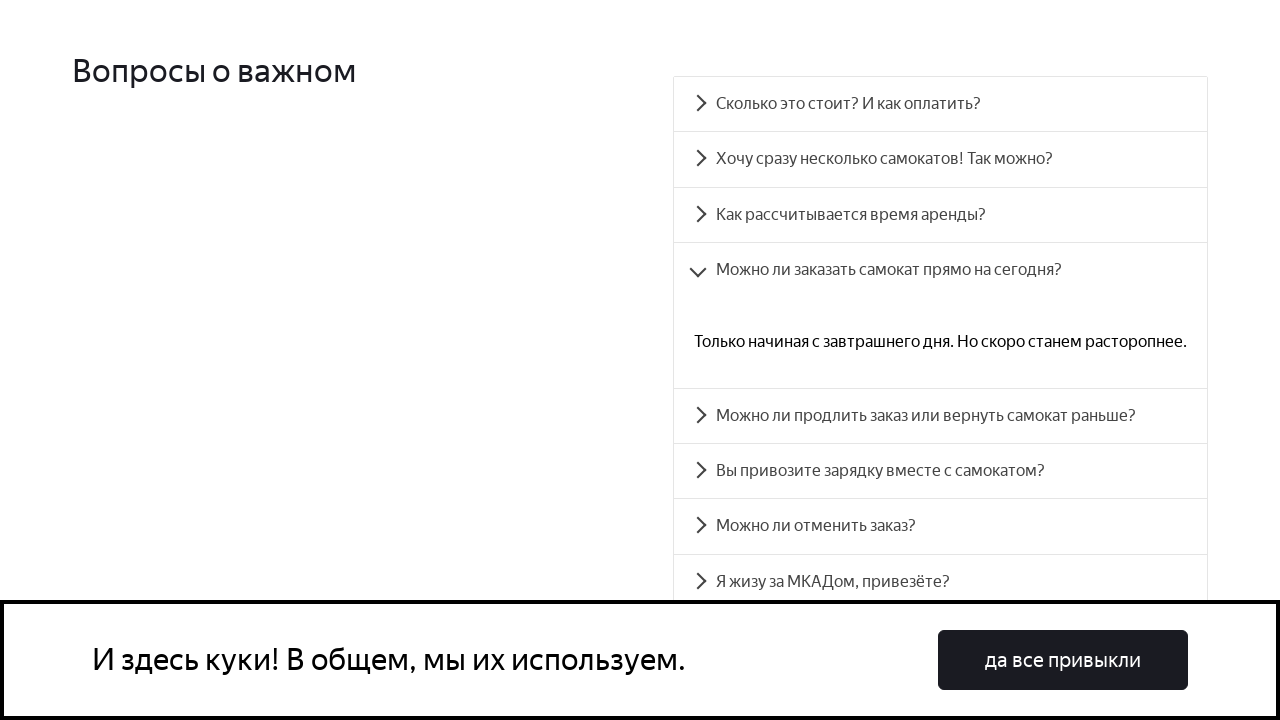

Clicked on FAQ question: 'Можно ли продлить заказ или вернуть самокат раньше?' at (940, 416) on internal:text="\u041c\u043e\u0436\u043d\u043e \u043b\u0438 \u043f\u0440\u043e\u0
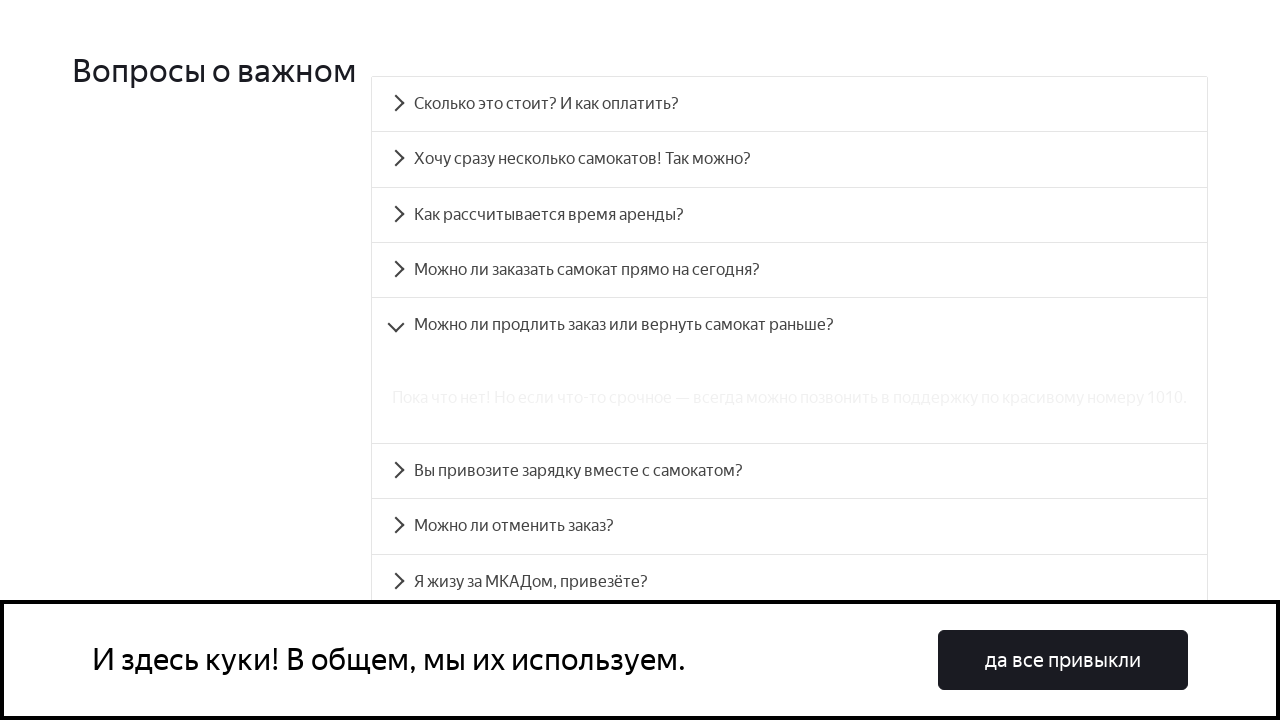

Verified answer is visible for question: 'Можно ли продлить заказ или вернуть самокат раньше?'
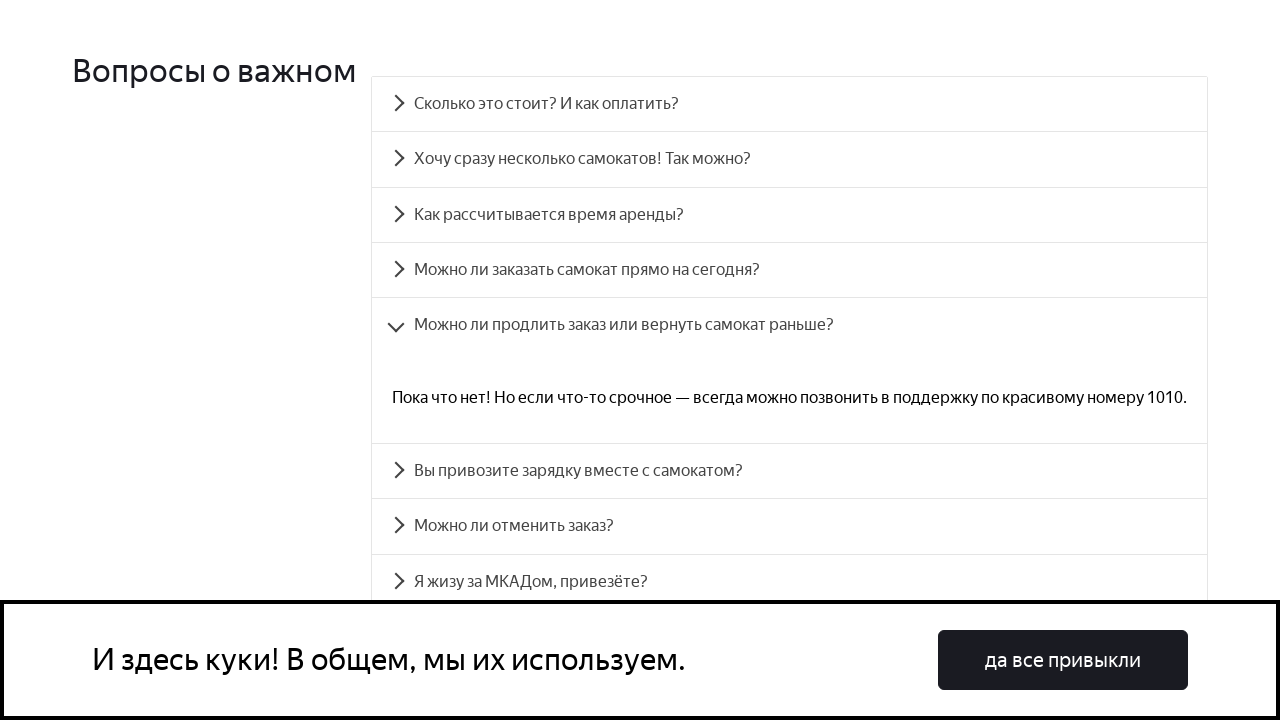

Clicked on FAQ question: 'Вы привозите зарядку вместе с самокатом?' at (790, 471) on internal:text="\u0412\u044b \u043f\u0440\u0438\u0432\u043e\u0437\u0438\u0442\u04
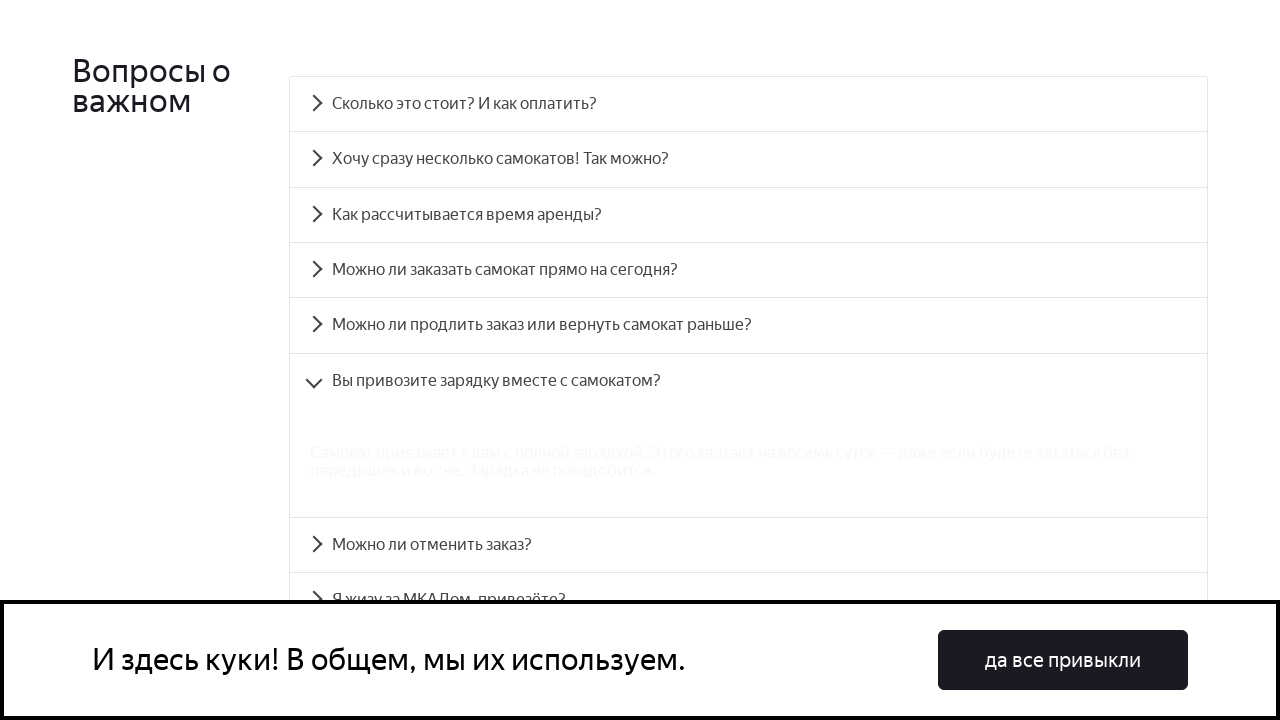

Verified answer is visible for question: 'Вы привозите зарядку вместе с самокатом?'
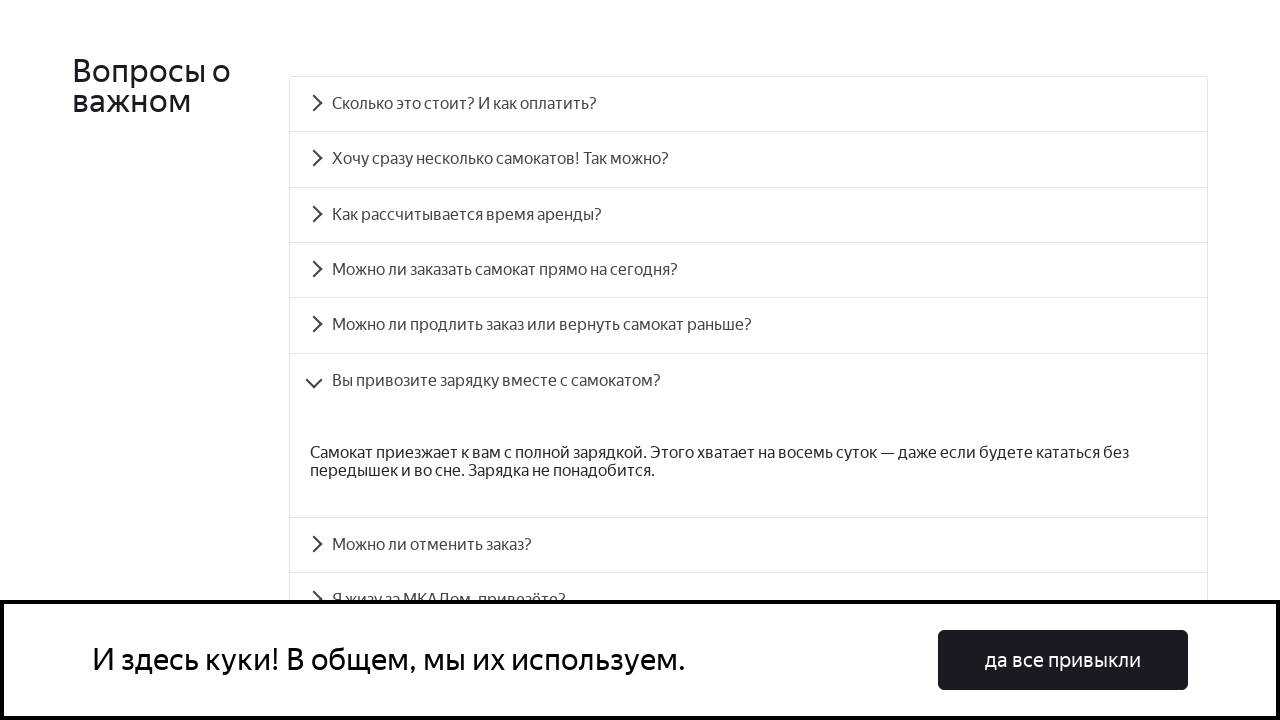

Clicked on FAQ question: 'Можно ли отменить заказ?' at (748, 545) on internal:text="\u041c\u043e\u0436\u043d\u043e \u043b\u0438 \u043e\u0442\u043c\u0
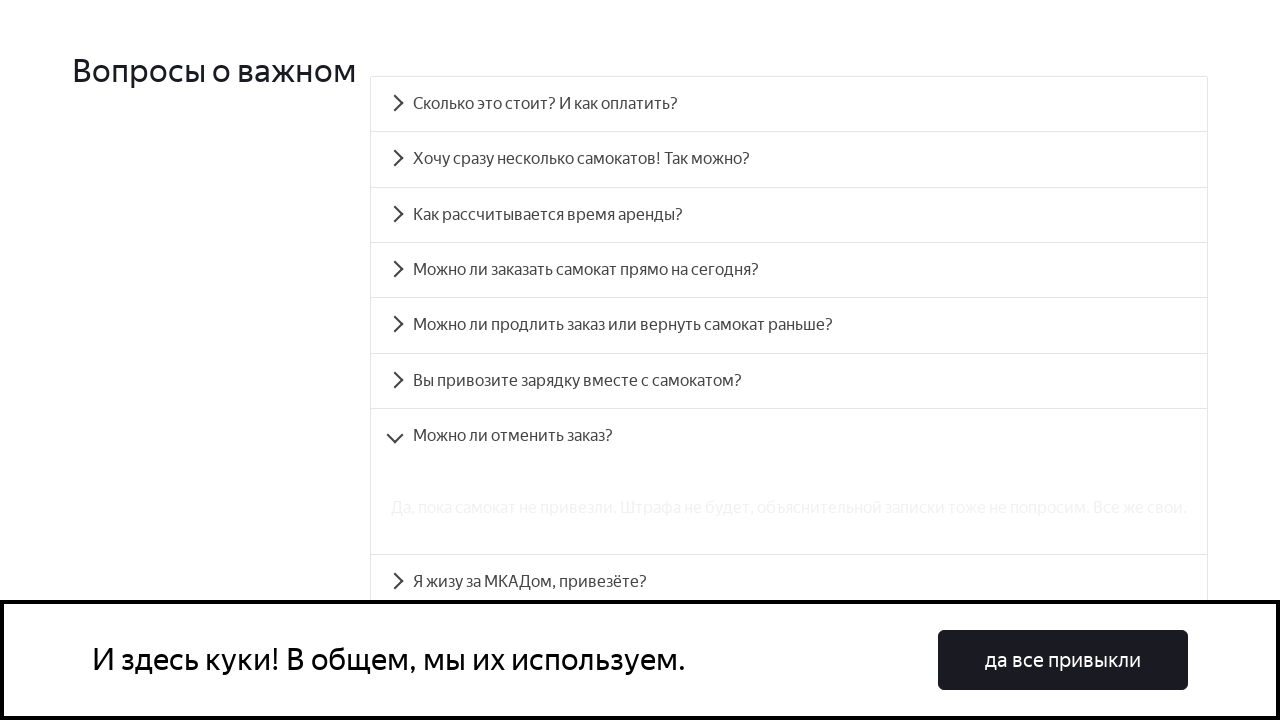

Verified answer is visible for question: 'Можно ли отменить заказ?'
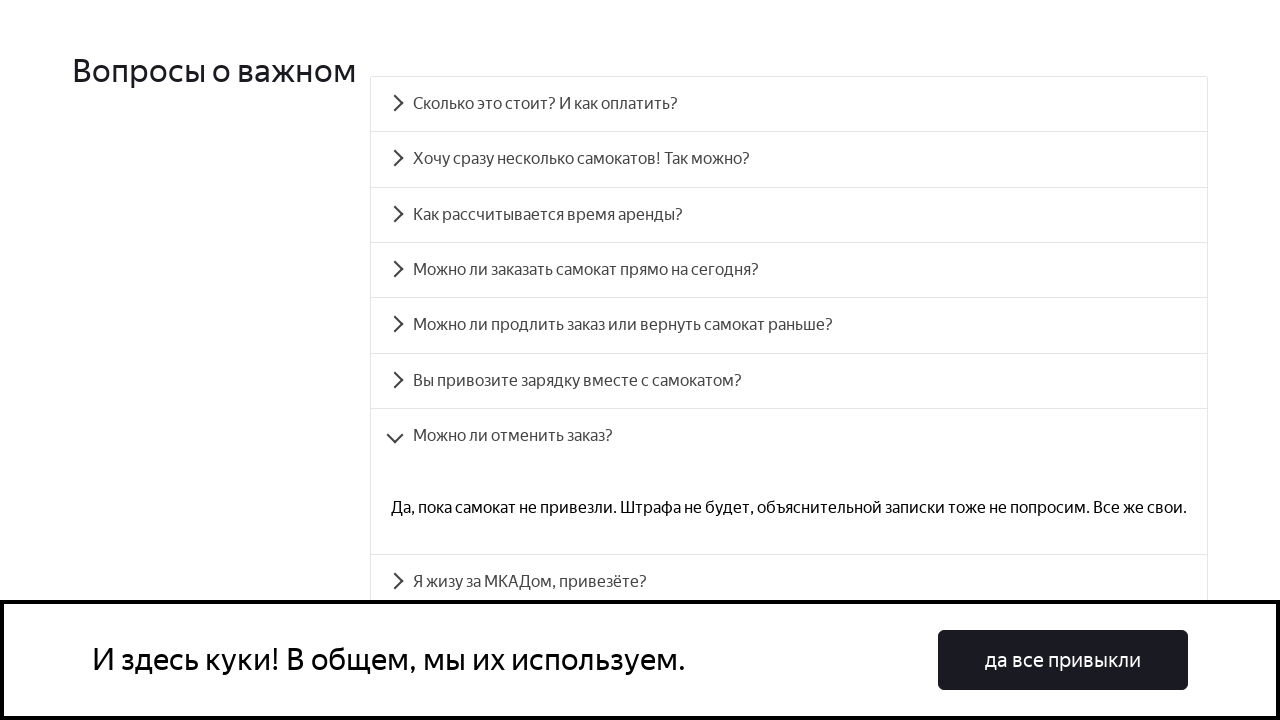

Clicked on FAQ question: 'Я жизу за МКАДом, привезёте?' at (789, 582) on internal:text="\u042f \u0436\u0438\u0437\u0443 \u0437\u0430 \u041c\u041a\u0410\u
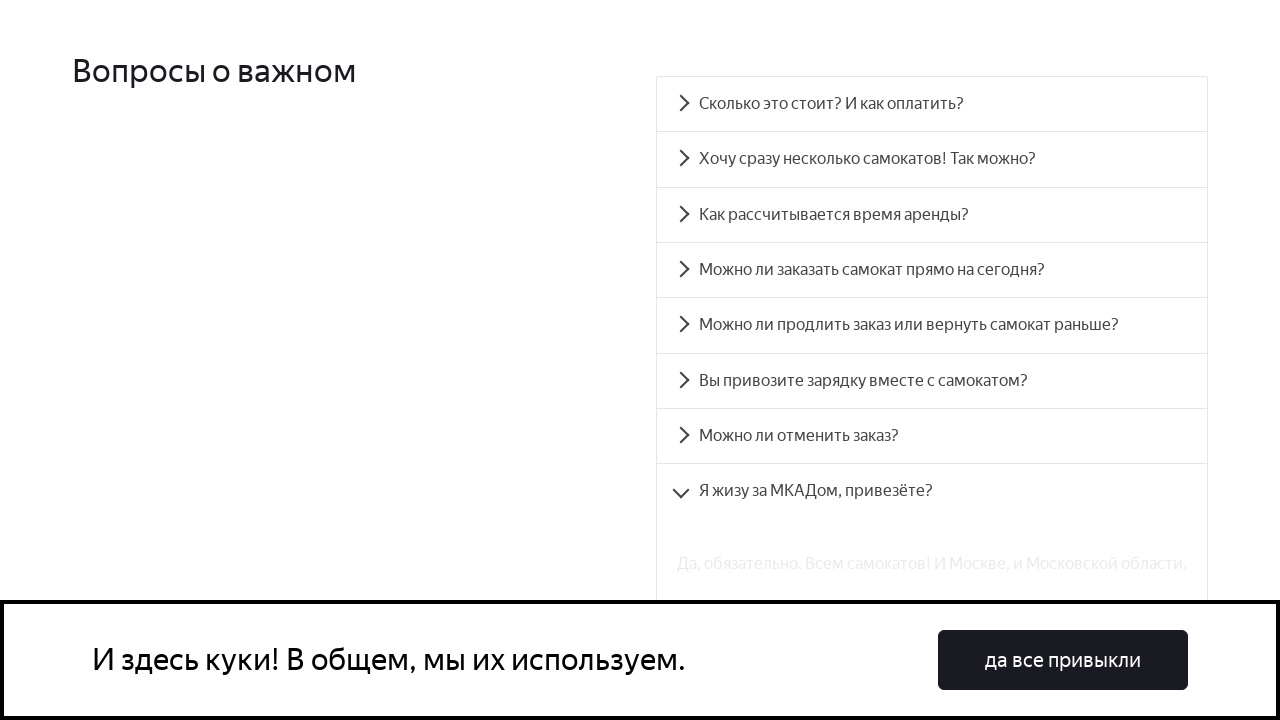

Verified answer is visible for question: 'Я жизу за МКАДом, привезёте?'
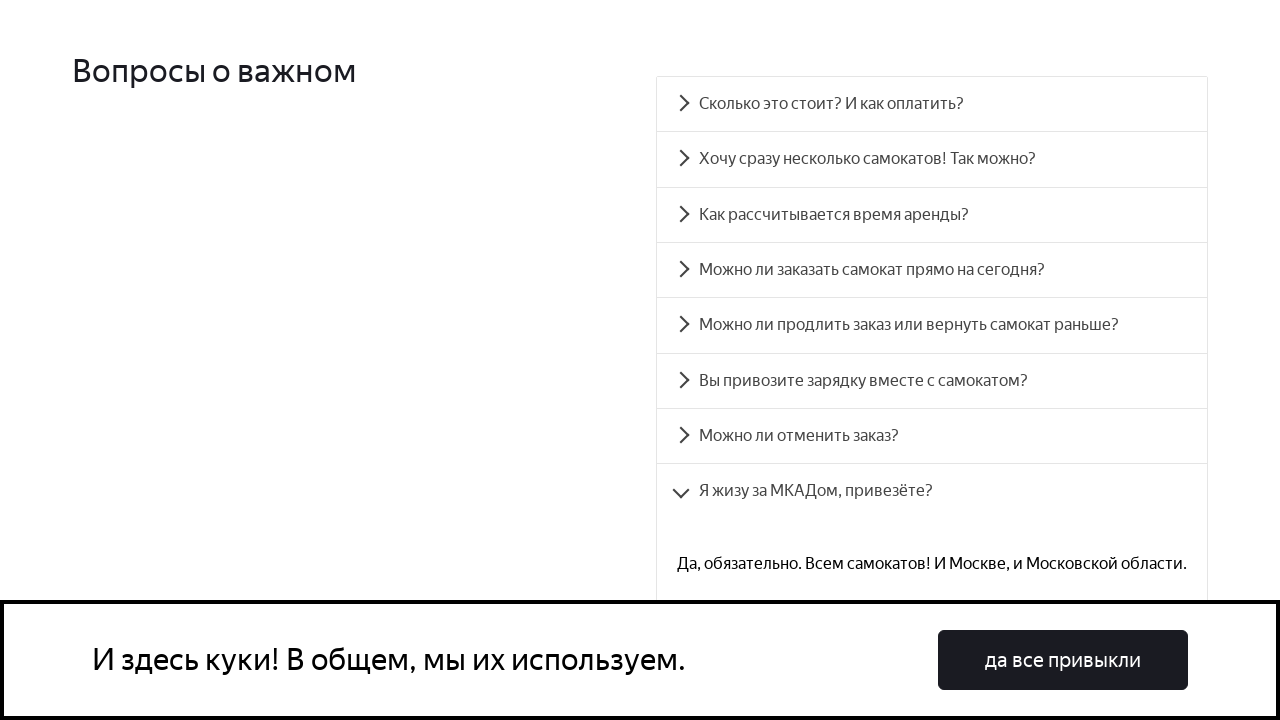

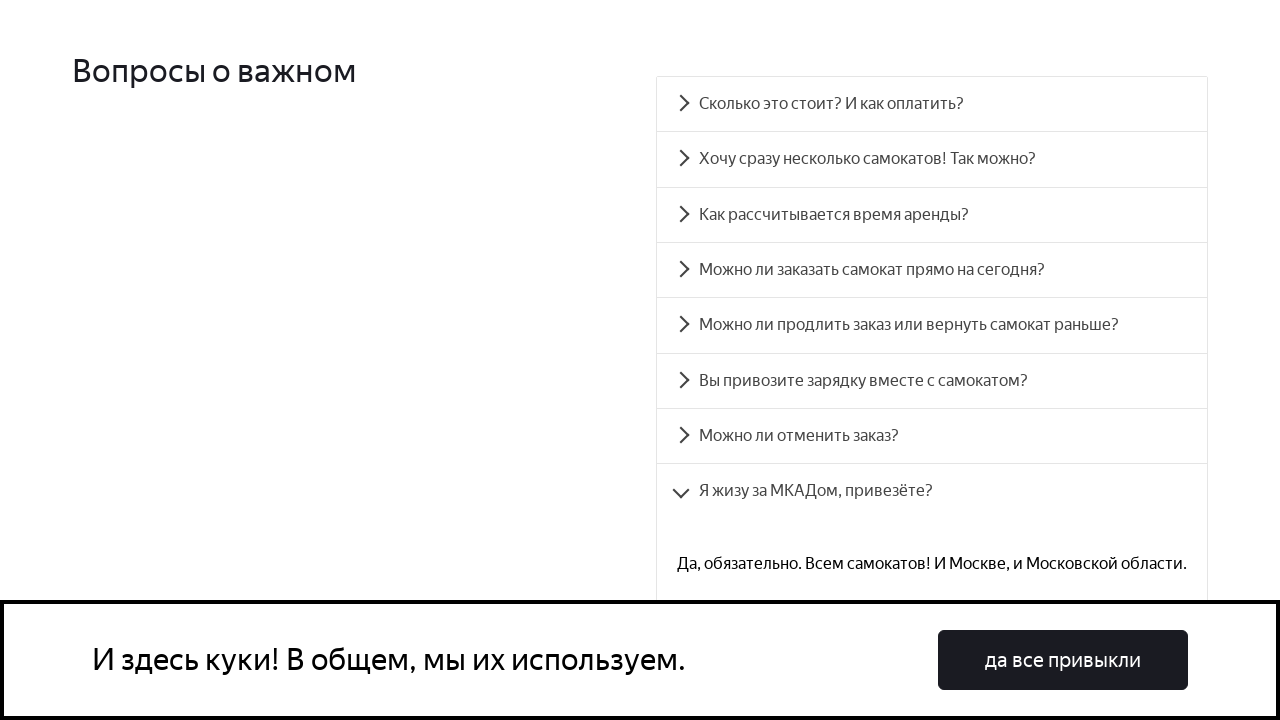